Tests drag and drop functionality using two approaches: the dragTo method and manual drag operations, verifying the drop target text changes

Starting URL: https://testautomationpractice.blogspot.com/

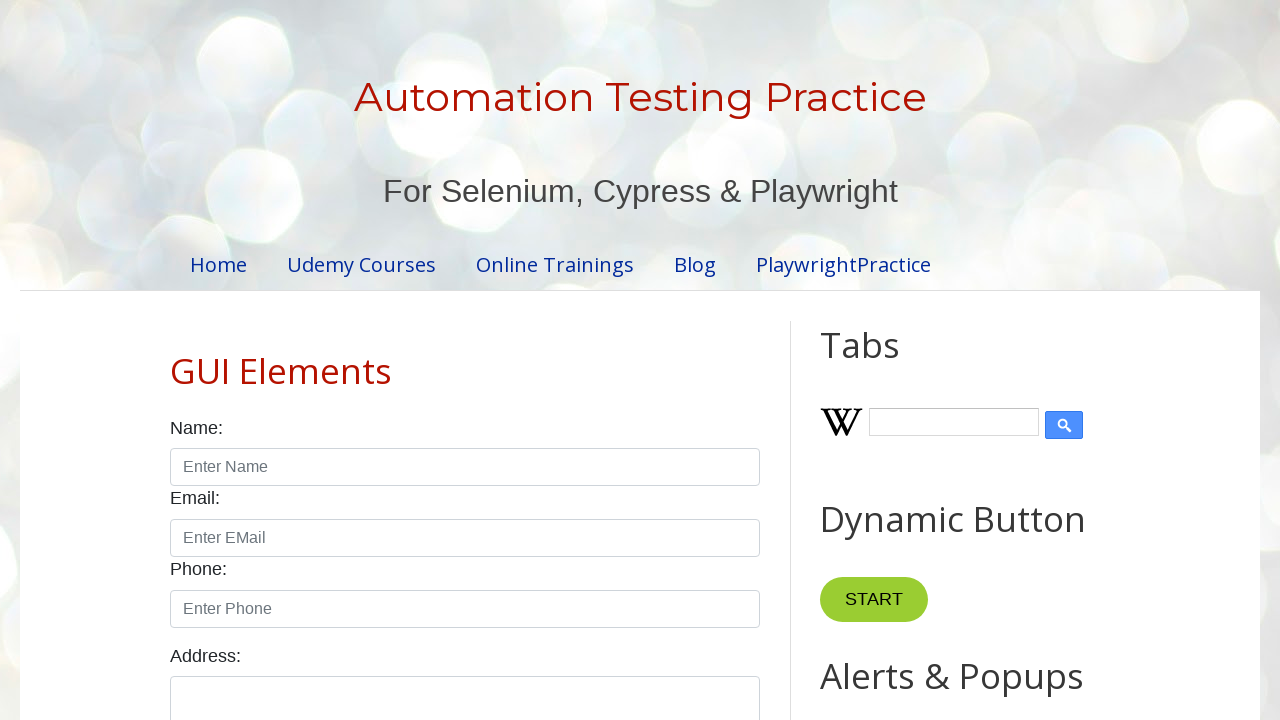

Dragged draggable element to droppable using drag_to method at (1015, 386)
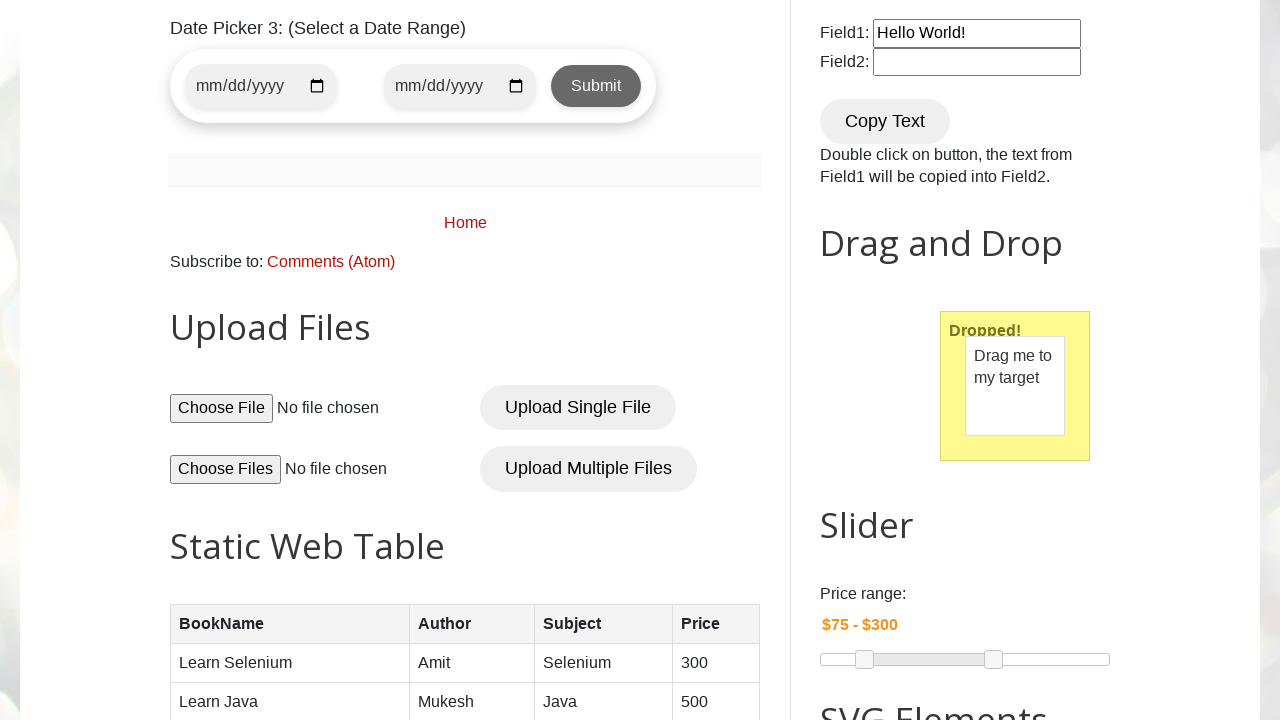

Verified droppable element text changed to 'Dropped!'
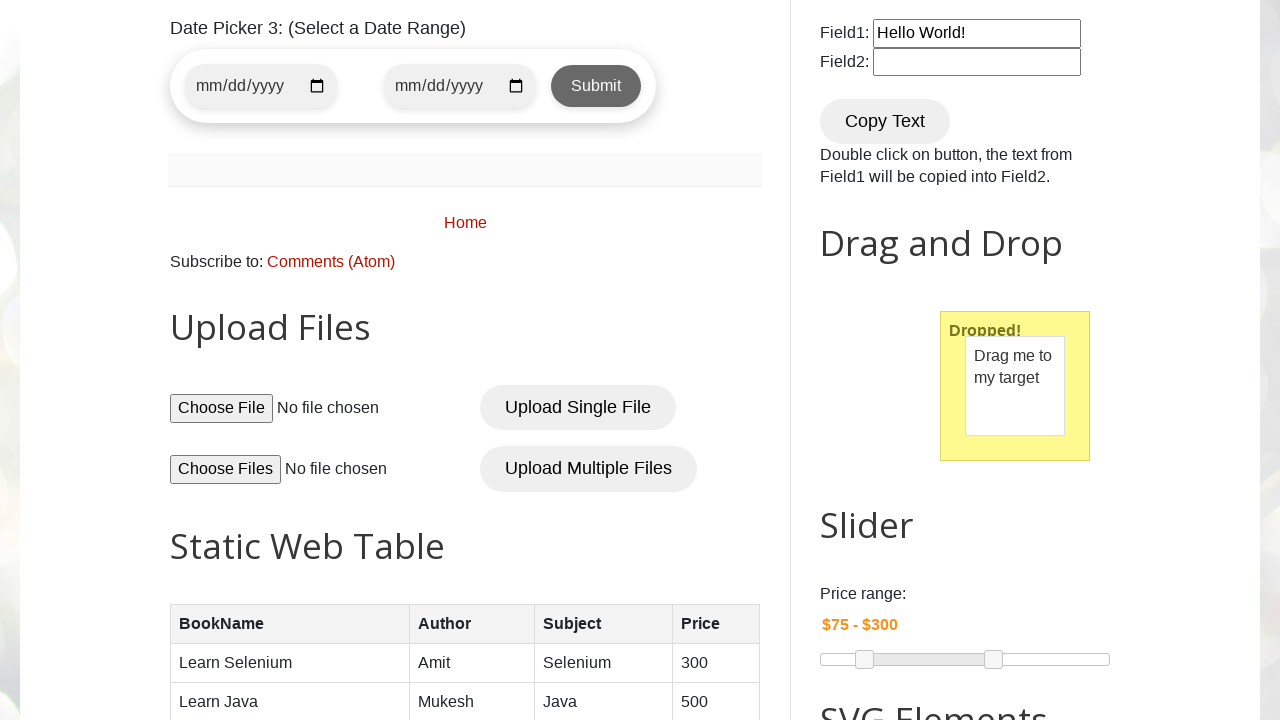

Reloaded page to reset drag and drop state
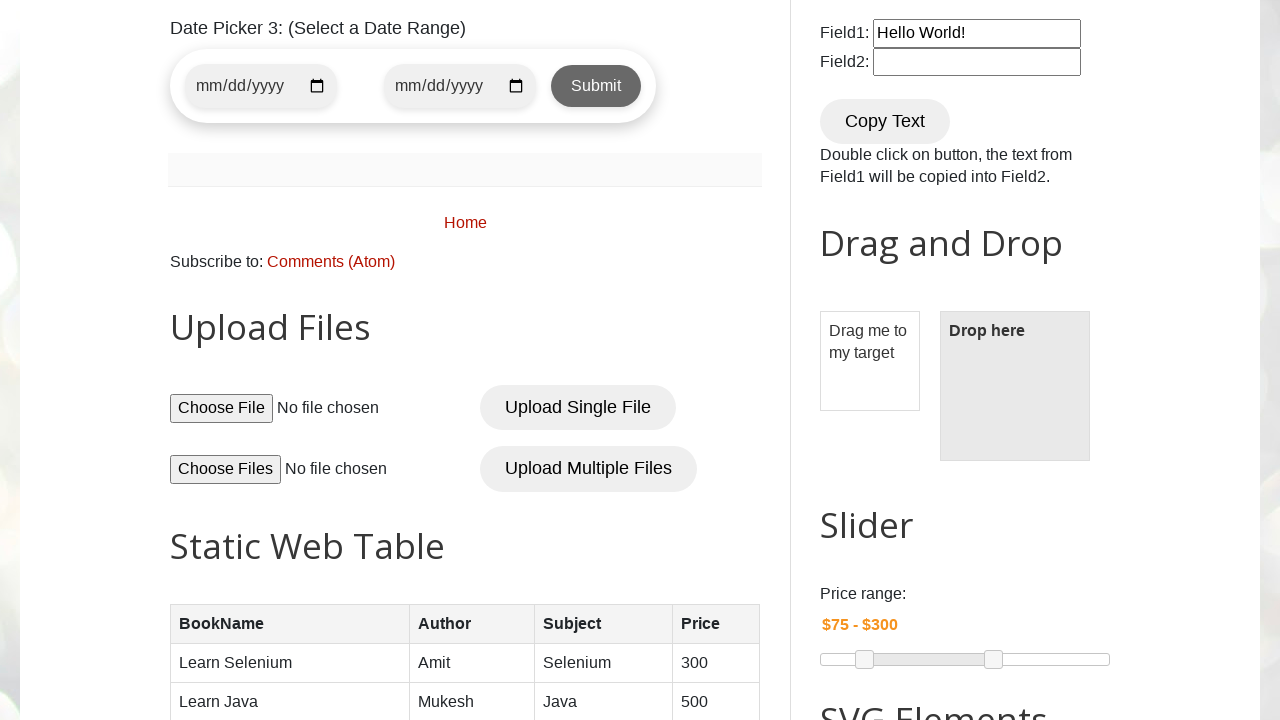

Hovered over draggable element at (870, 361) on #draggable
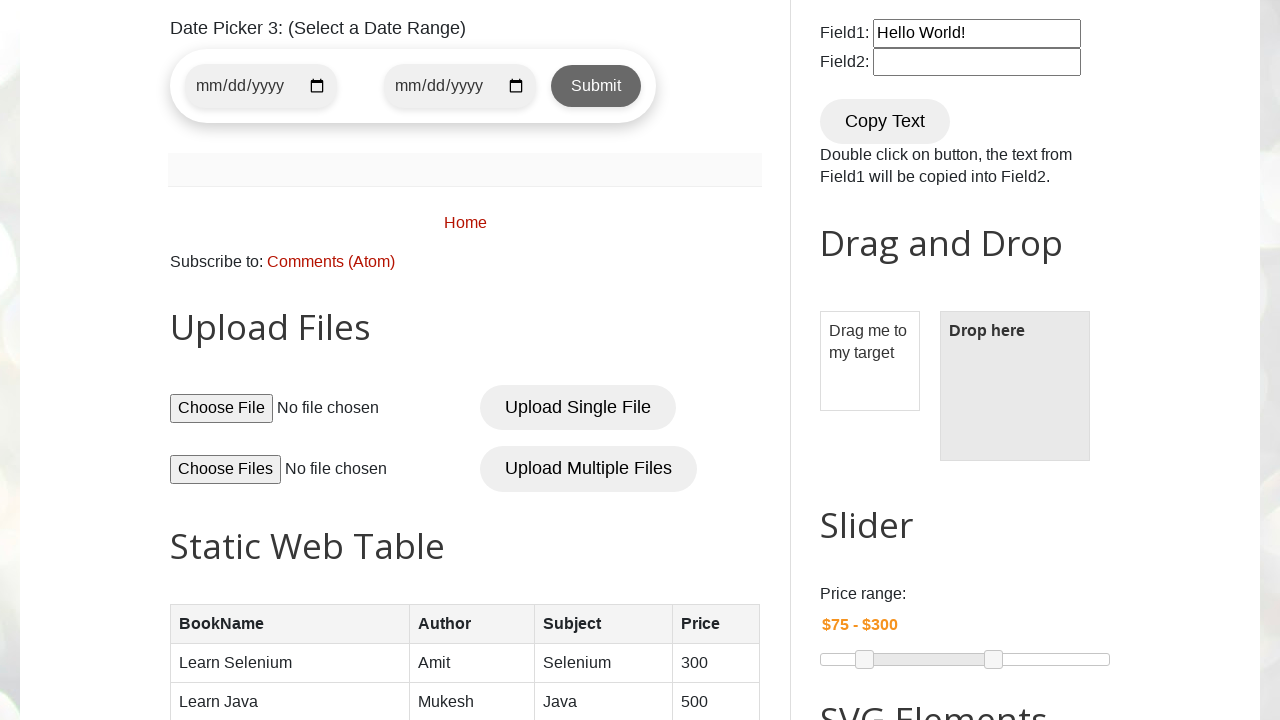

Pressed mouse button down on draggable element at (870, 361)
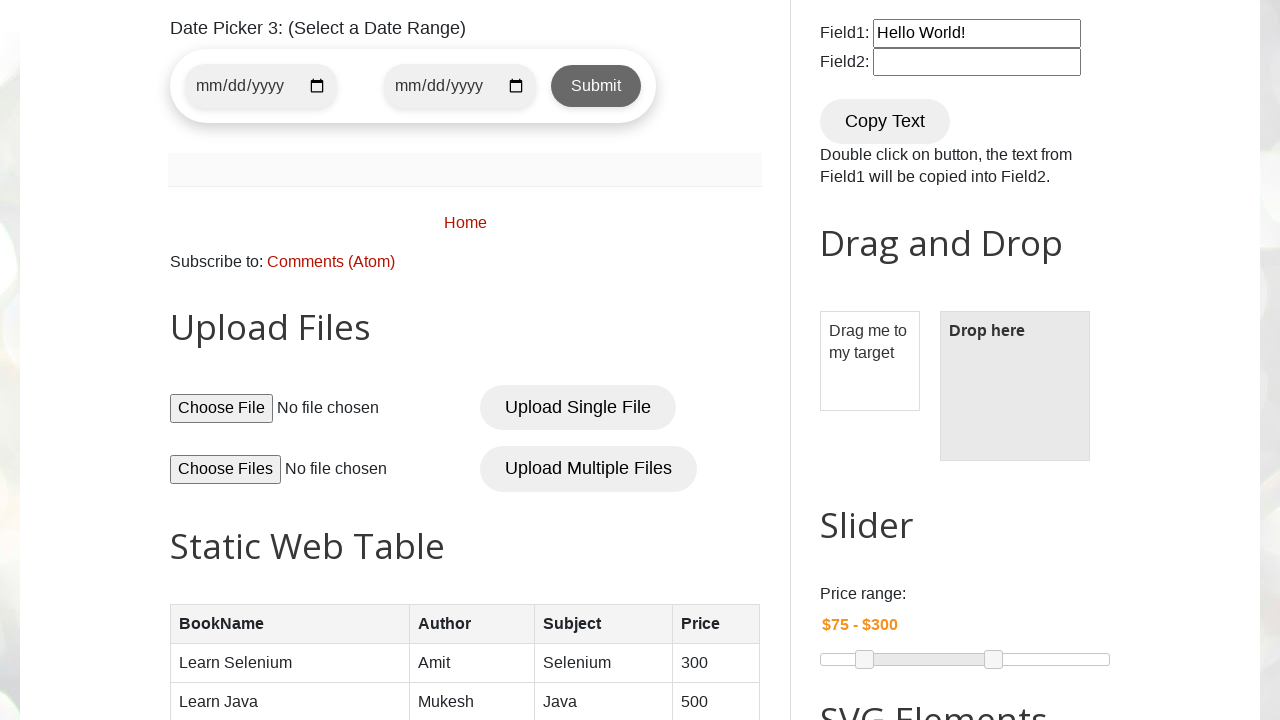

Hovered over droppable element while dragging at (1015, 386) on #droppable
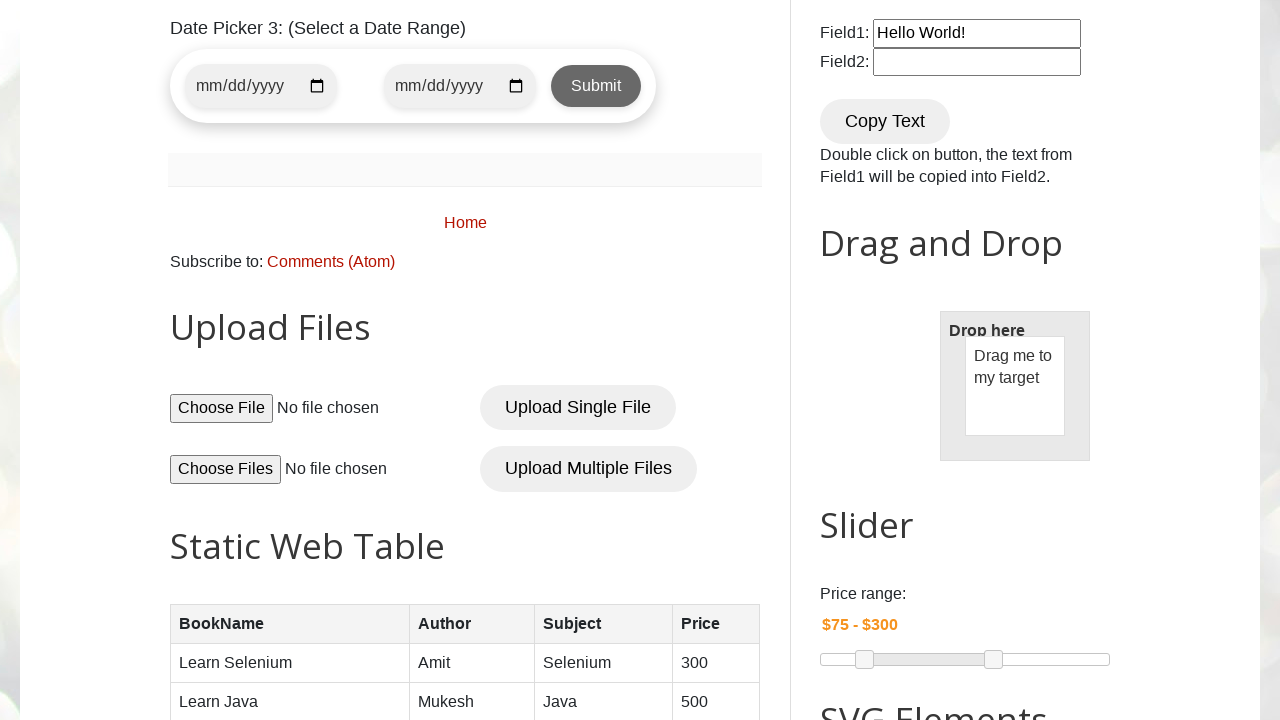

Released mouse button to drop element at (1015, 386)
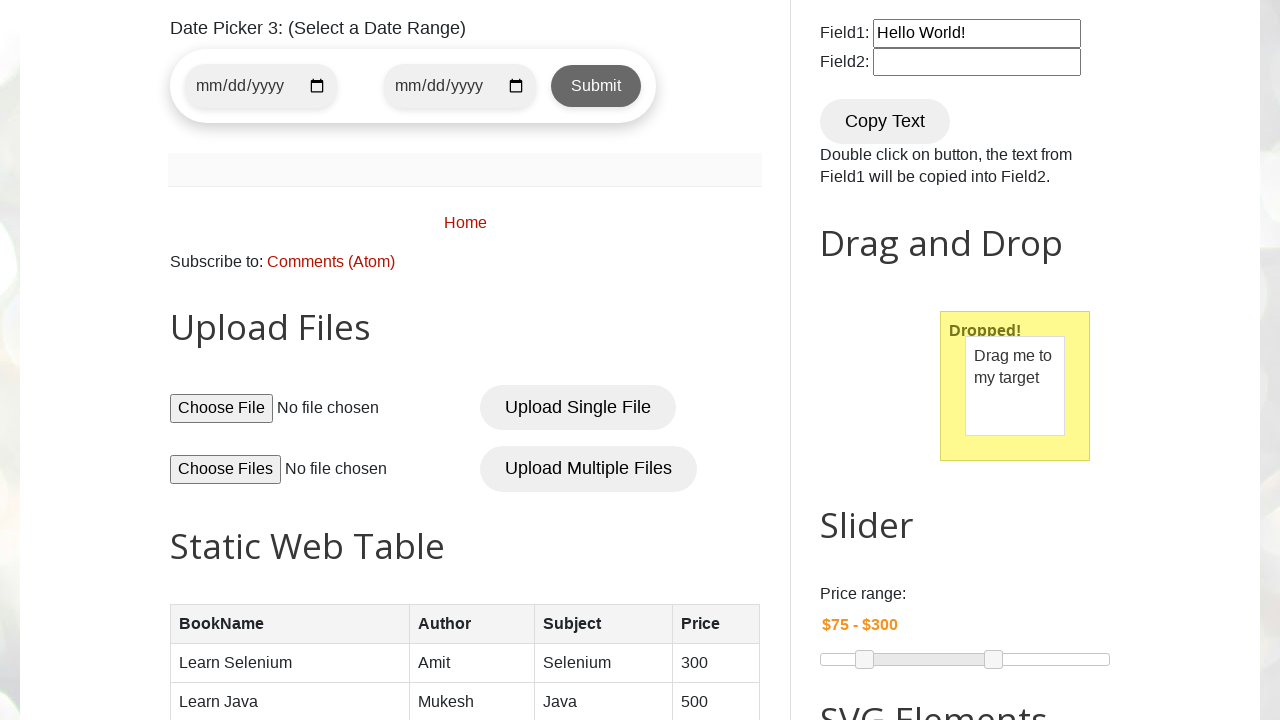

Verified droppable element text changed to 'Dropped!' after manual drag operation
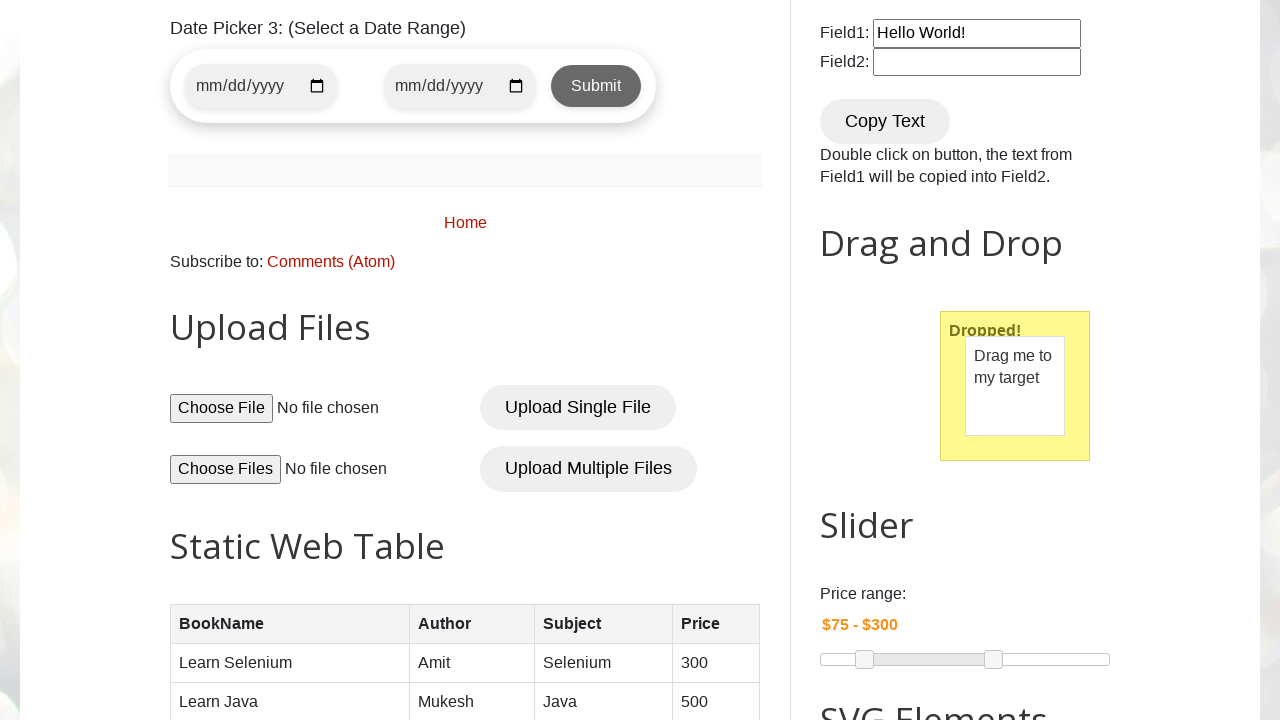

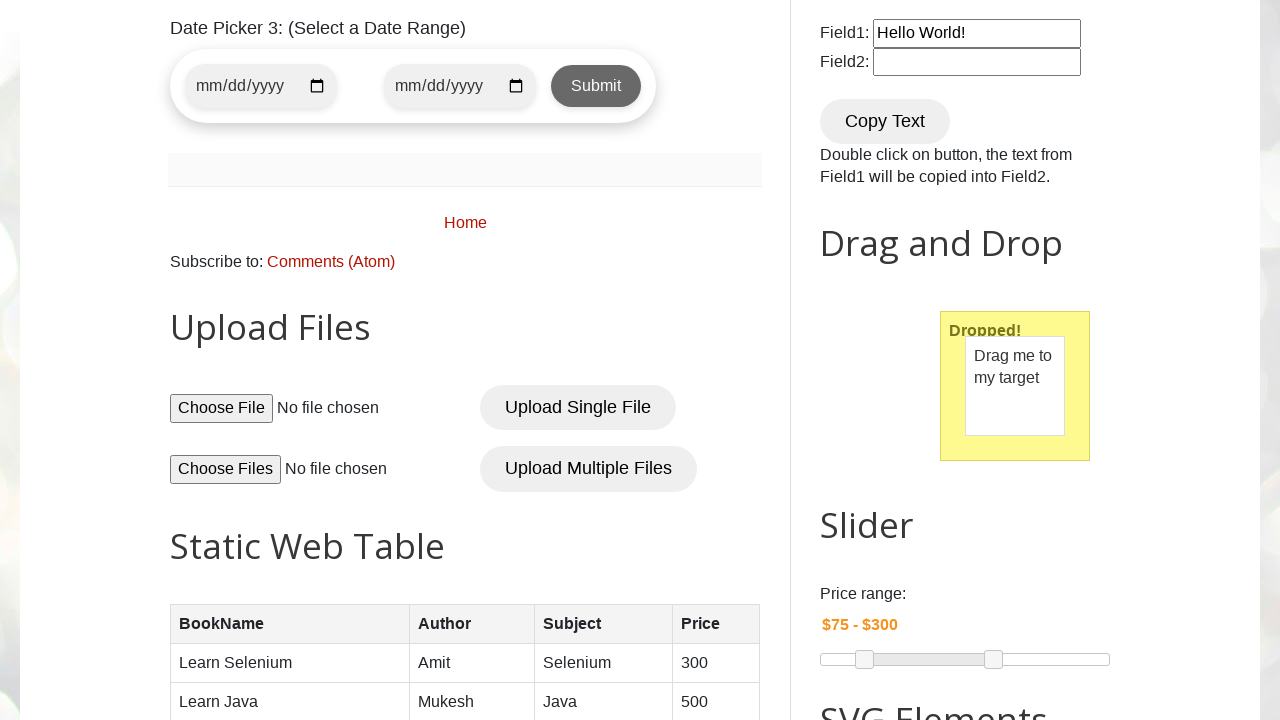